Tests file upload functionality by selecting a file via input element and submitting the upload form

Starting URL: http://the-internet.herokuapp.com/upload

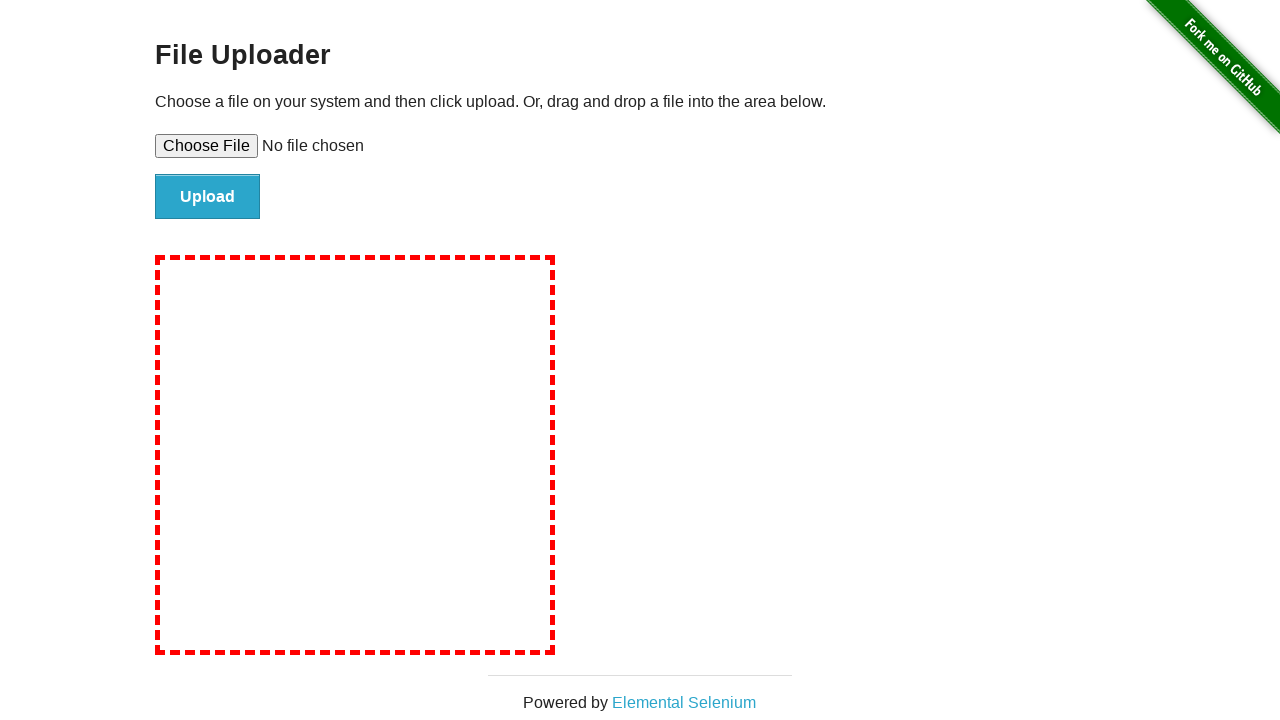

Set input file 'test-file.txt' with test content
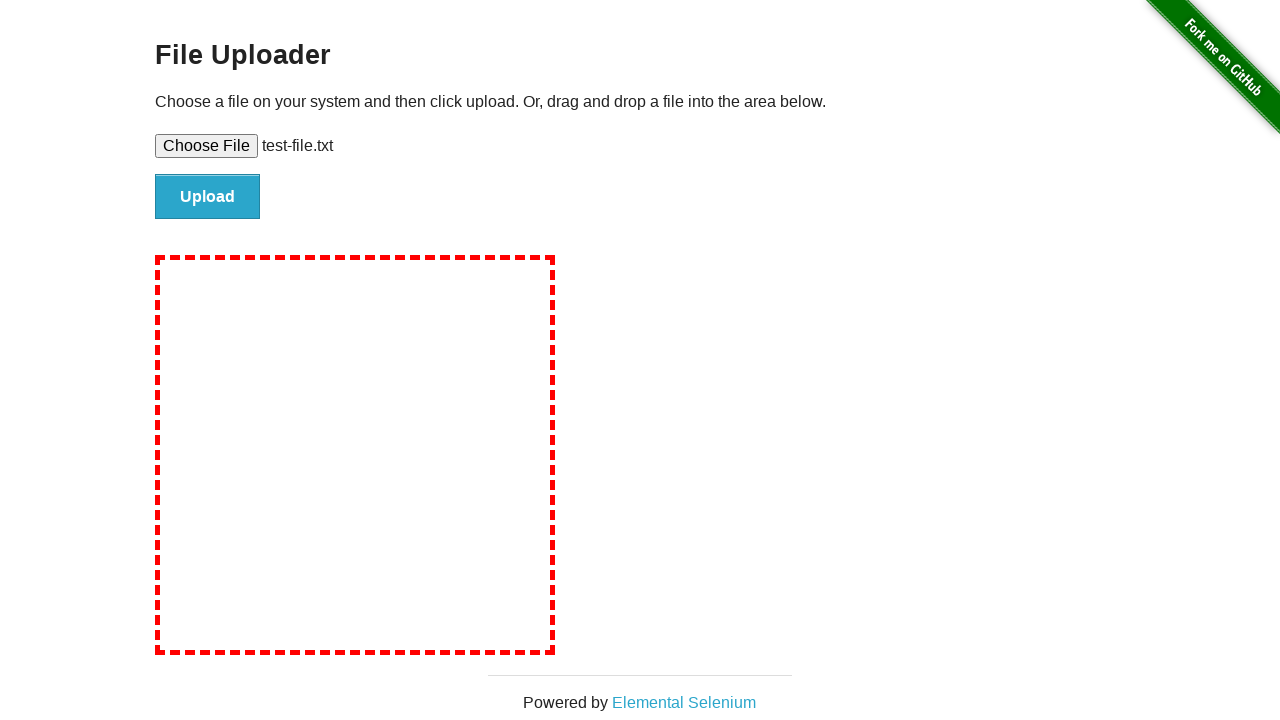

Clicked submit button to upload the file at (208, 197) on xpath=//input[@type='submit']
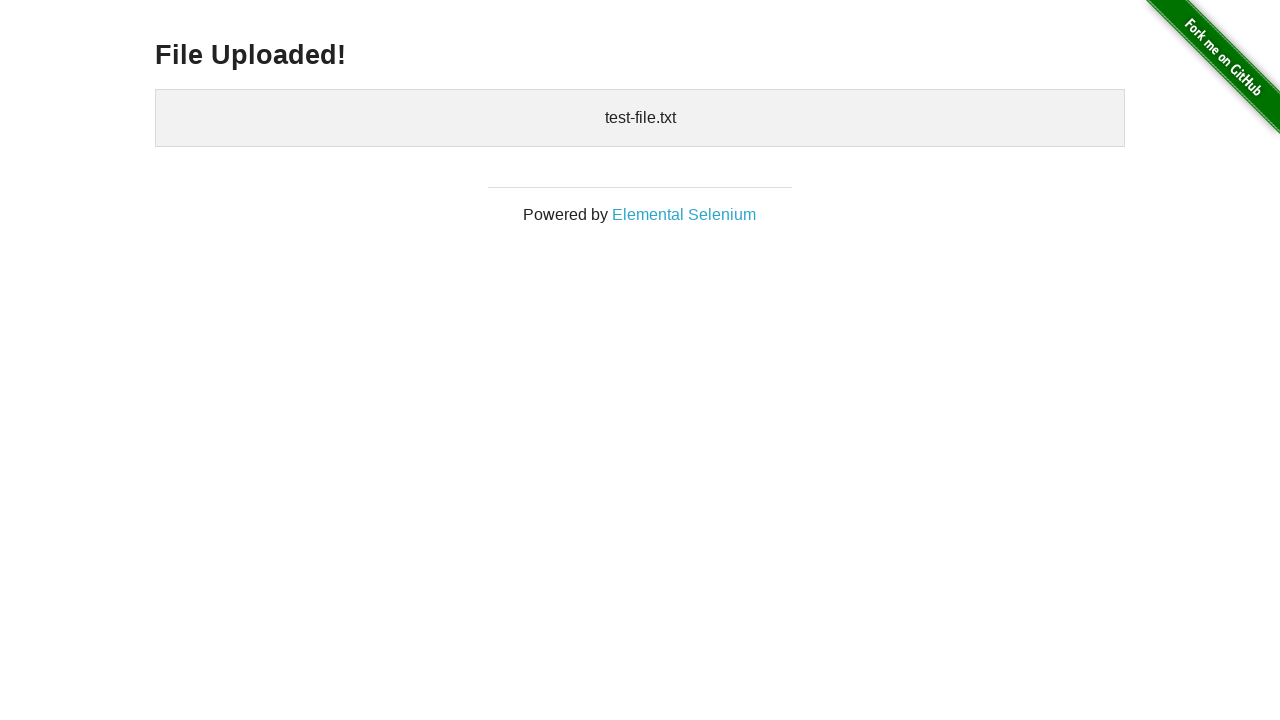

File upload completed and confirmation message appeared
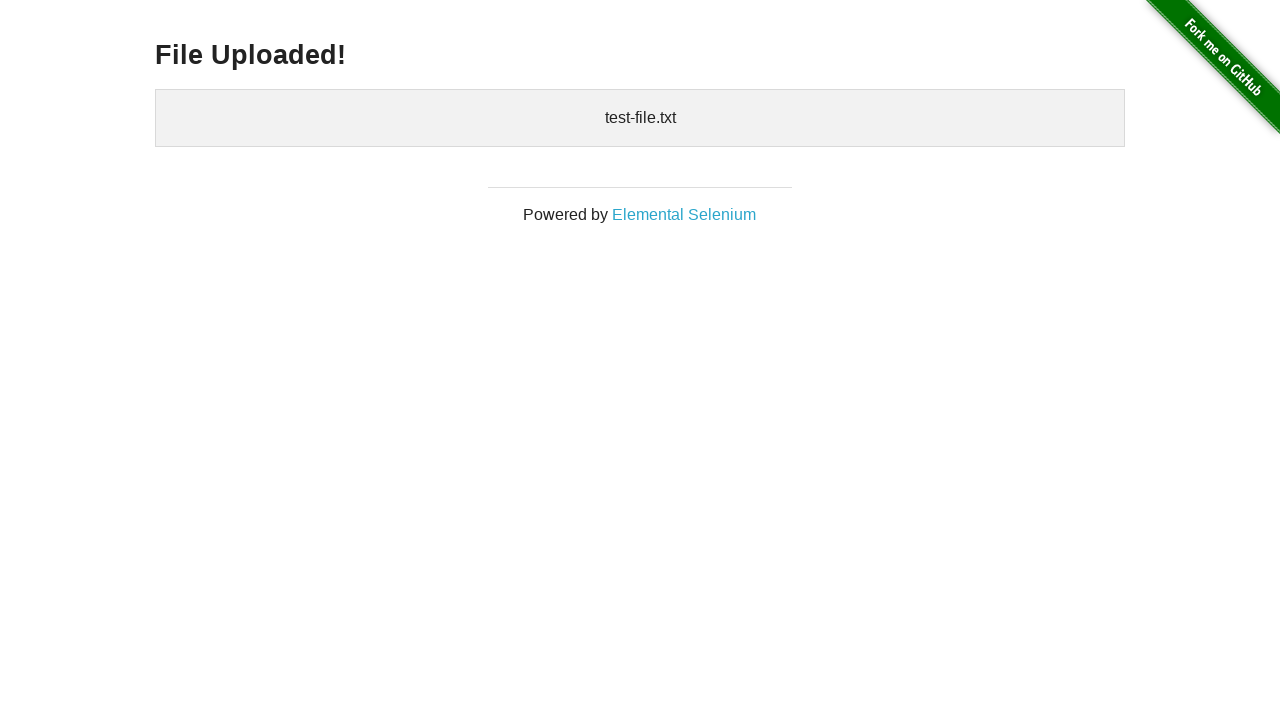

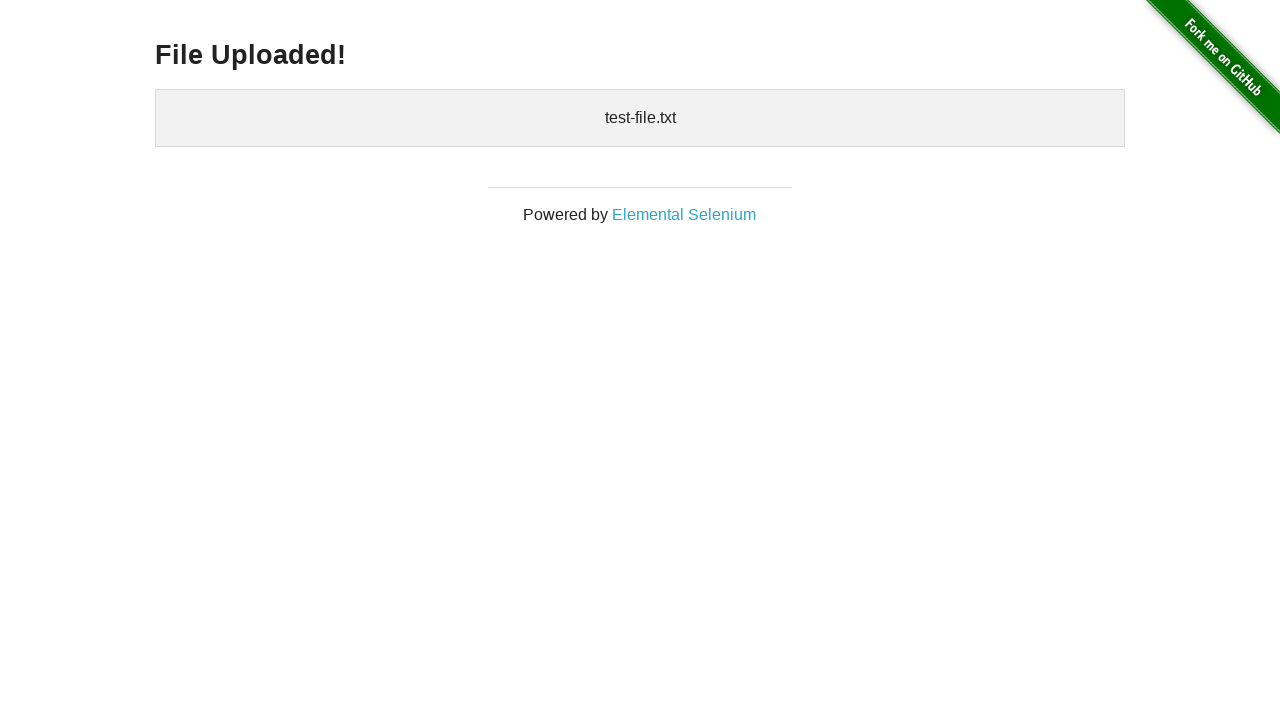